Tests the shopping cart functionality by navigating to the Polymer Shop demo site, selecting a product from the list, and adding it to the cart twice, verifying the cart count updates correctly.

Starting URL: https://shop.polymer-project.org

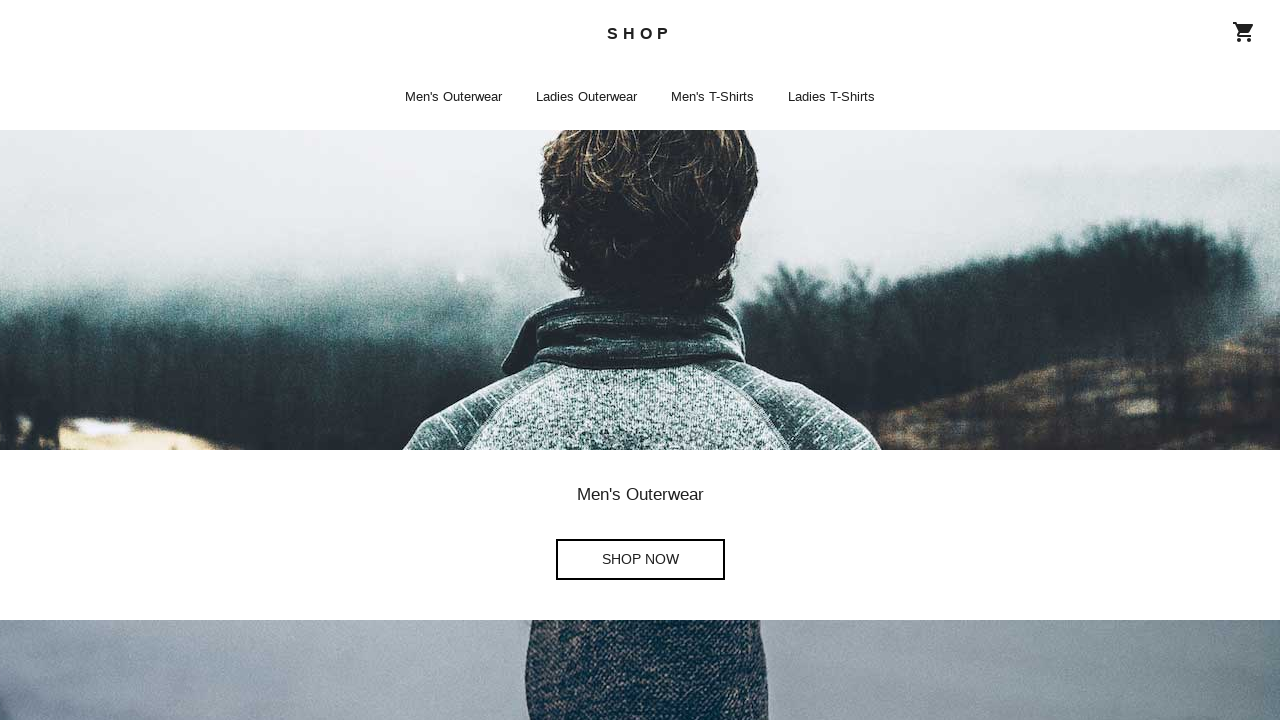

Set viewport size to 800x600
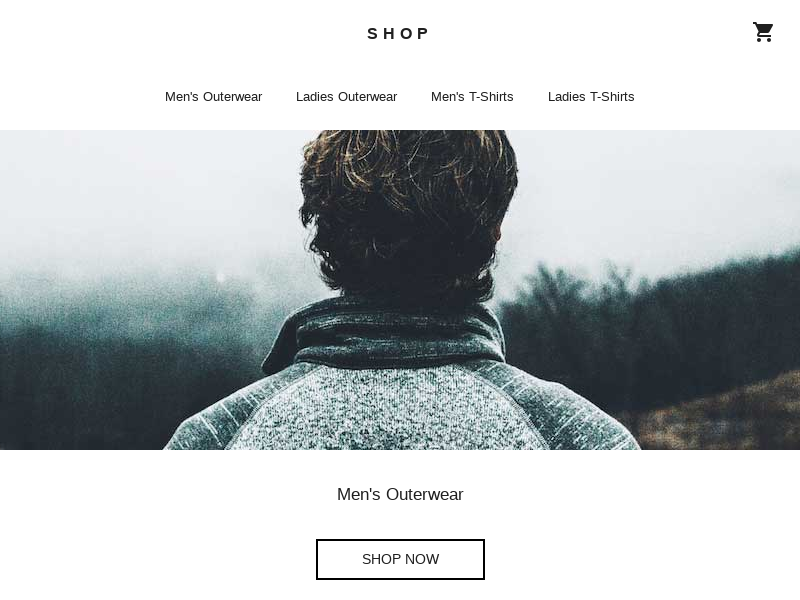

Waited for shop-app to load
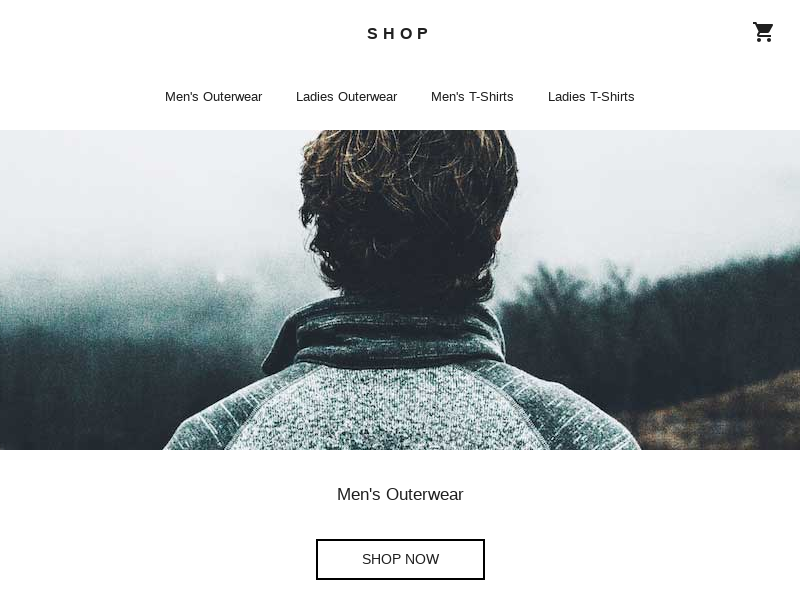

Clicked on Men's Outerwear category link at (214, 97) on shop-app >> a[href='/list/mens_outerwear'] >> nth=0
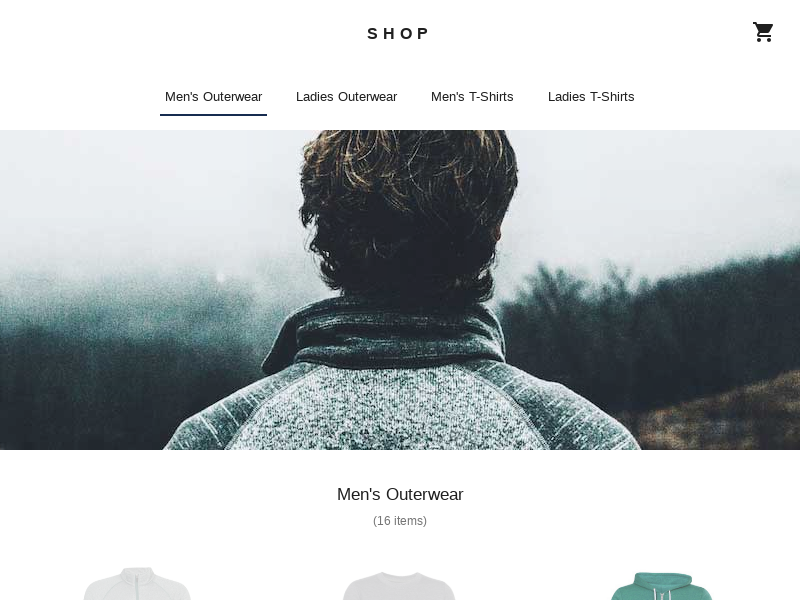

Waited for product list to load
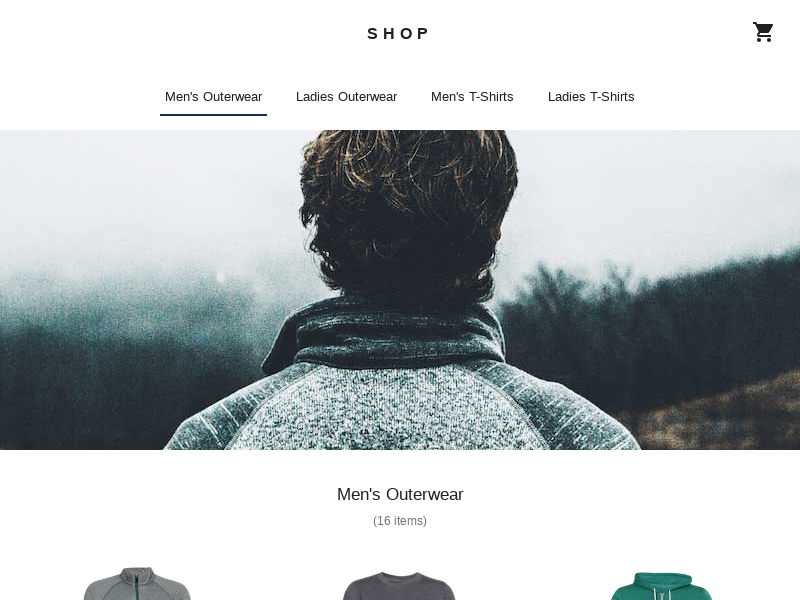

Waited 2 seconds for shadow DOM content to render
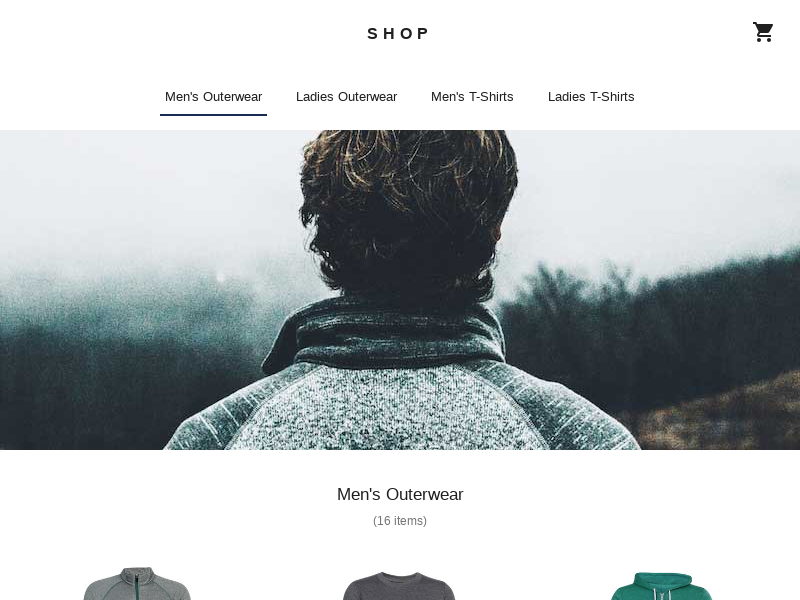

Clicked on first product in the list at (139, 476) on shop-list-item >> nth=0
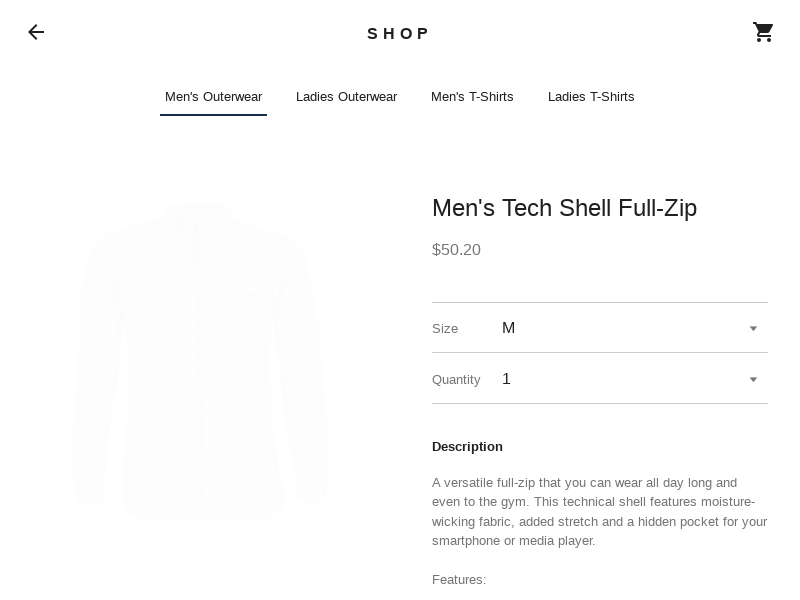

Waited for product detail page to load
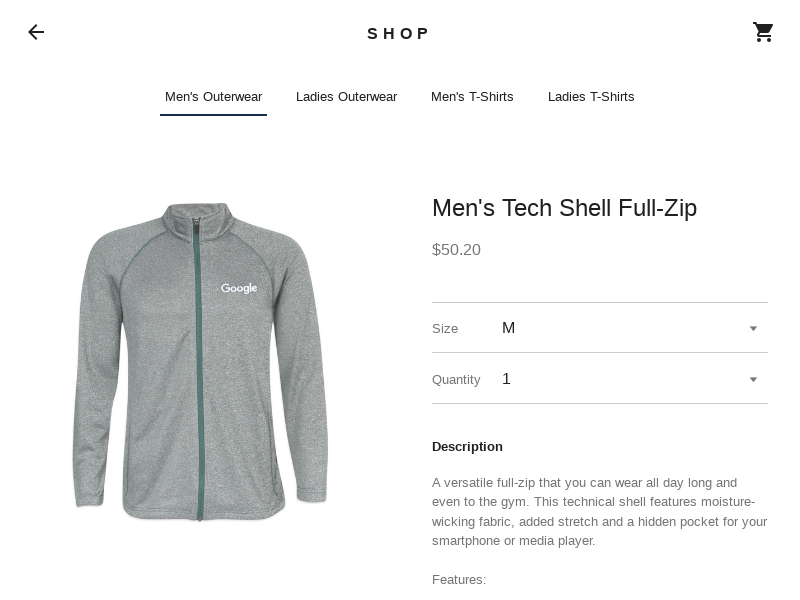

Waited 2 seconds for shadow DOM content to render
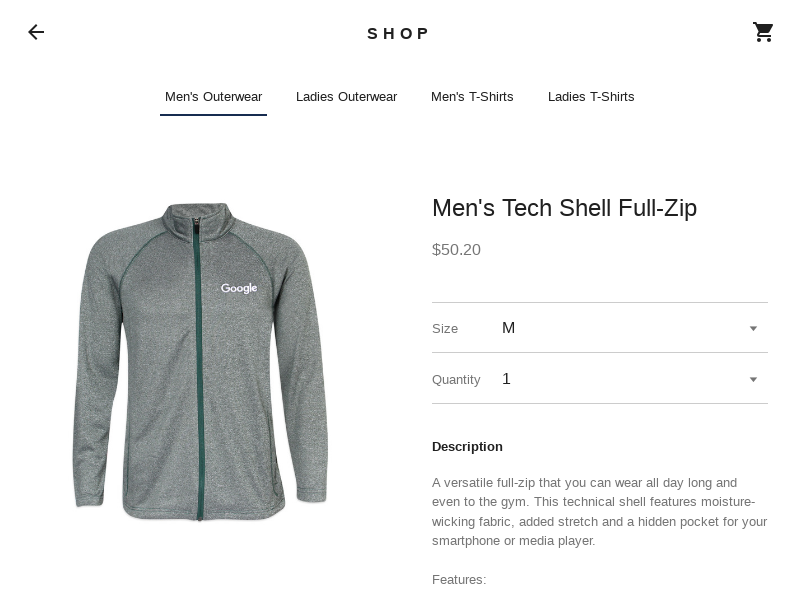

Clicked 'ADD TO CART' button for the first time at (526, 454) on shop-detail >> button >> internal:has-text="ADD TO CART"i
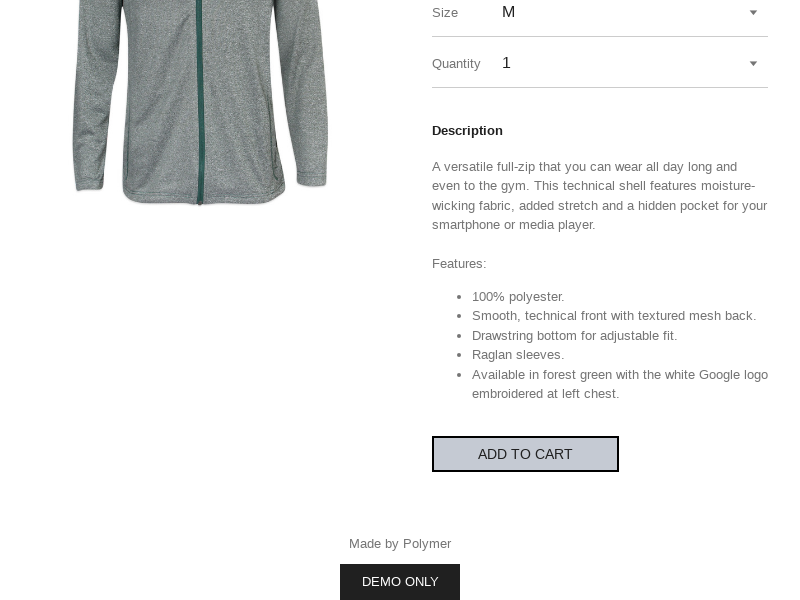

Waited 1 second for cart to update
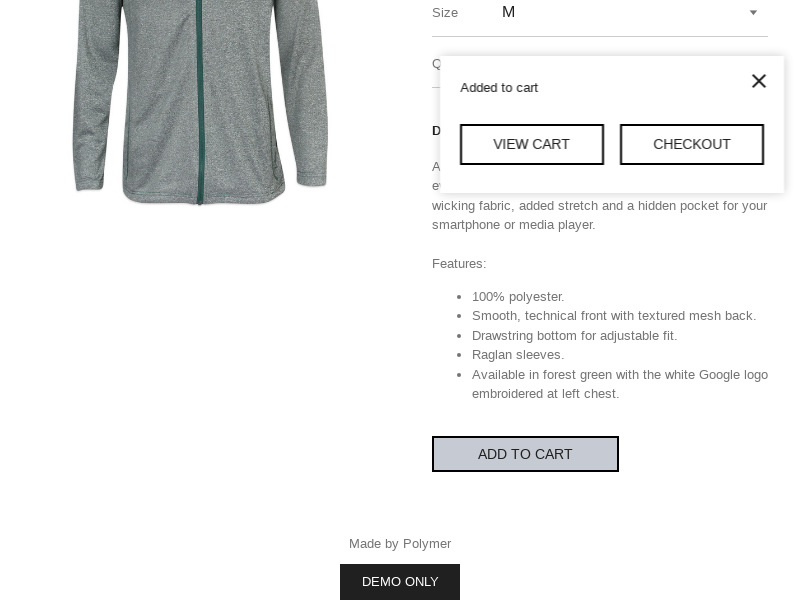

Clicked 'ADD TO CART' button for the second time at (526, 454) on shop-detail >> button >> internal:has-text="ADD TO CART"i
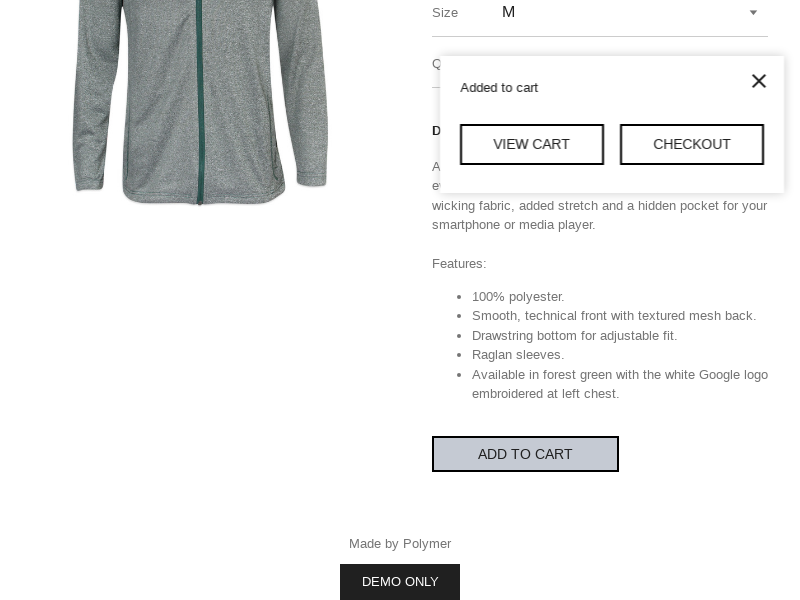

Waited 1 second for cart count to update
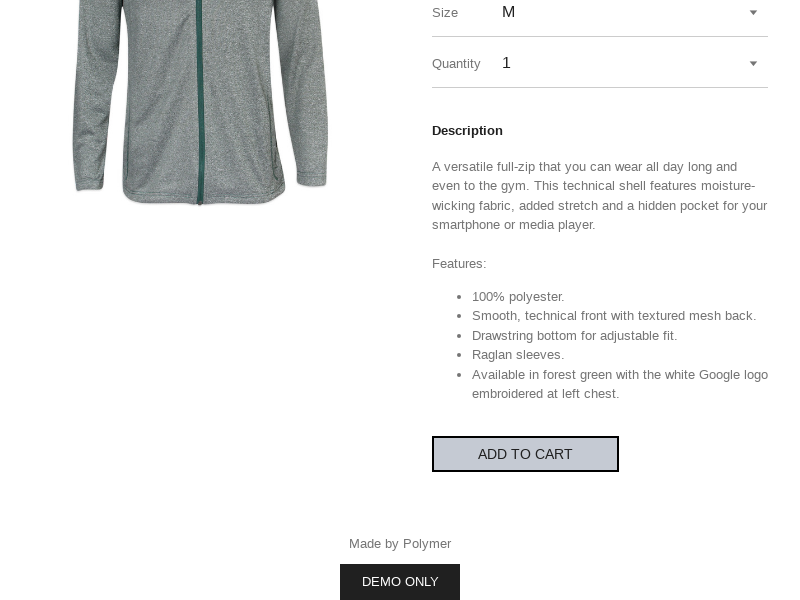

Verified cart items by waiting for shop-app element
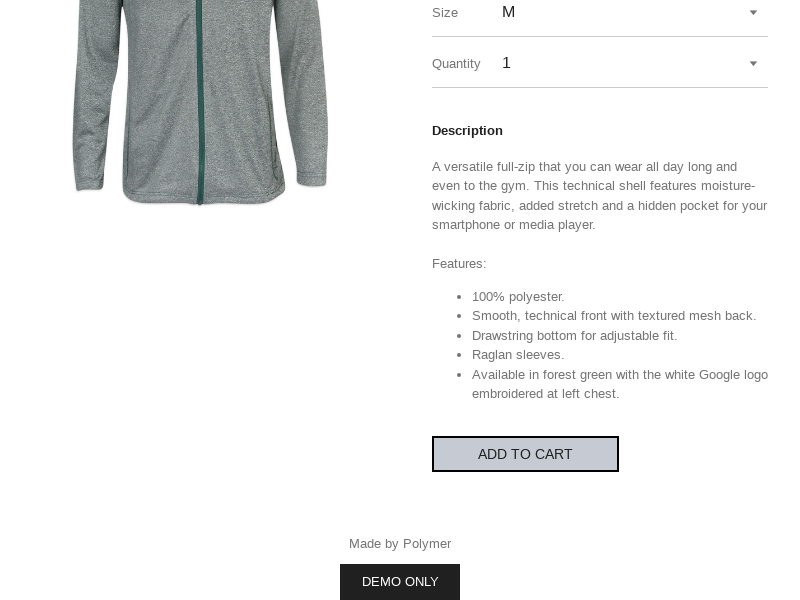

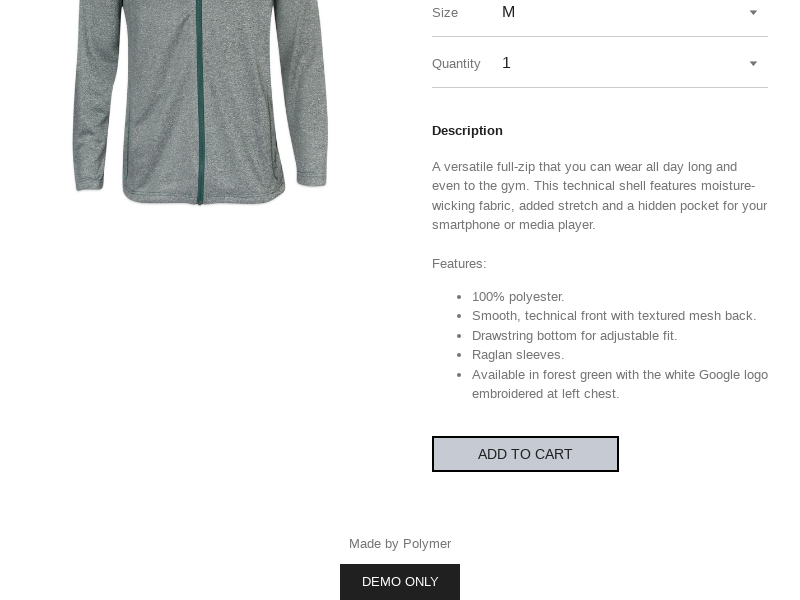